Selects options from a dropdown using different selection strategies (value, index, label)

Starting URL: https://zimaev.github.io/select/

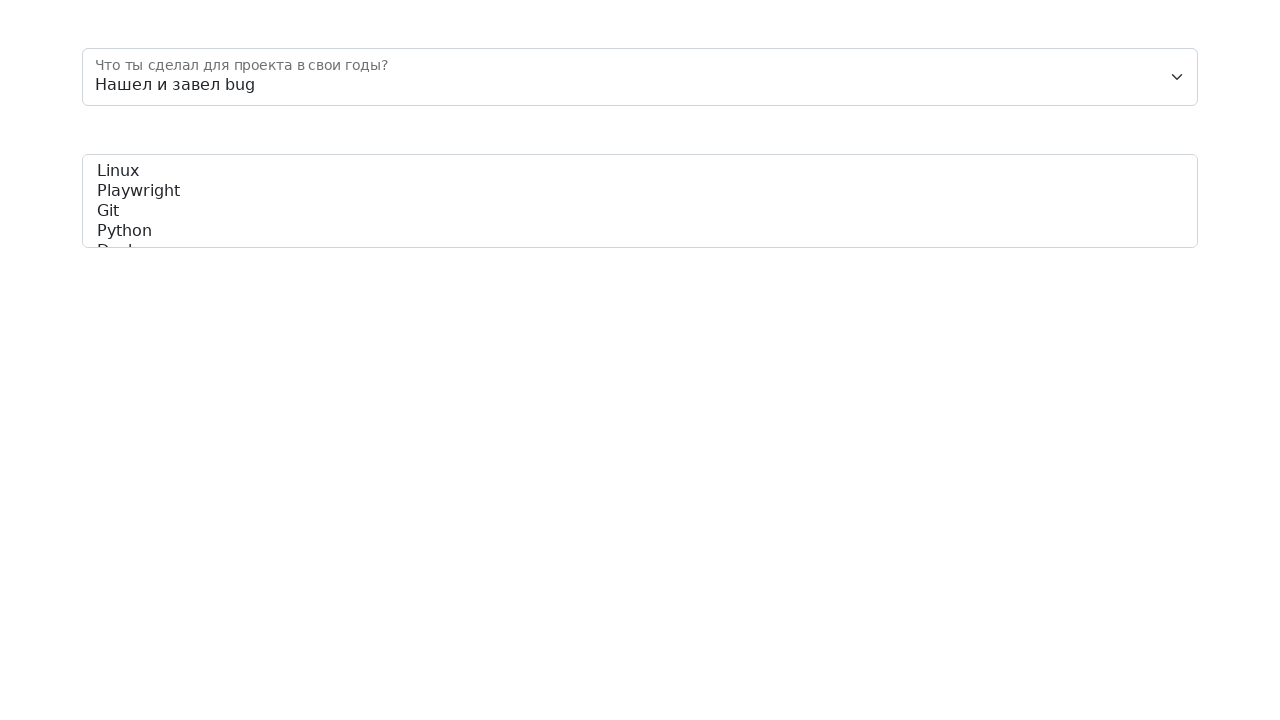

Selected option by value '3' from dropdown on #floatingSelect
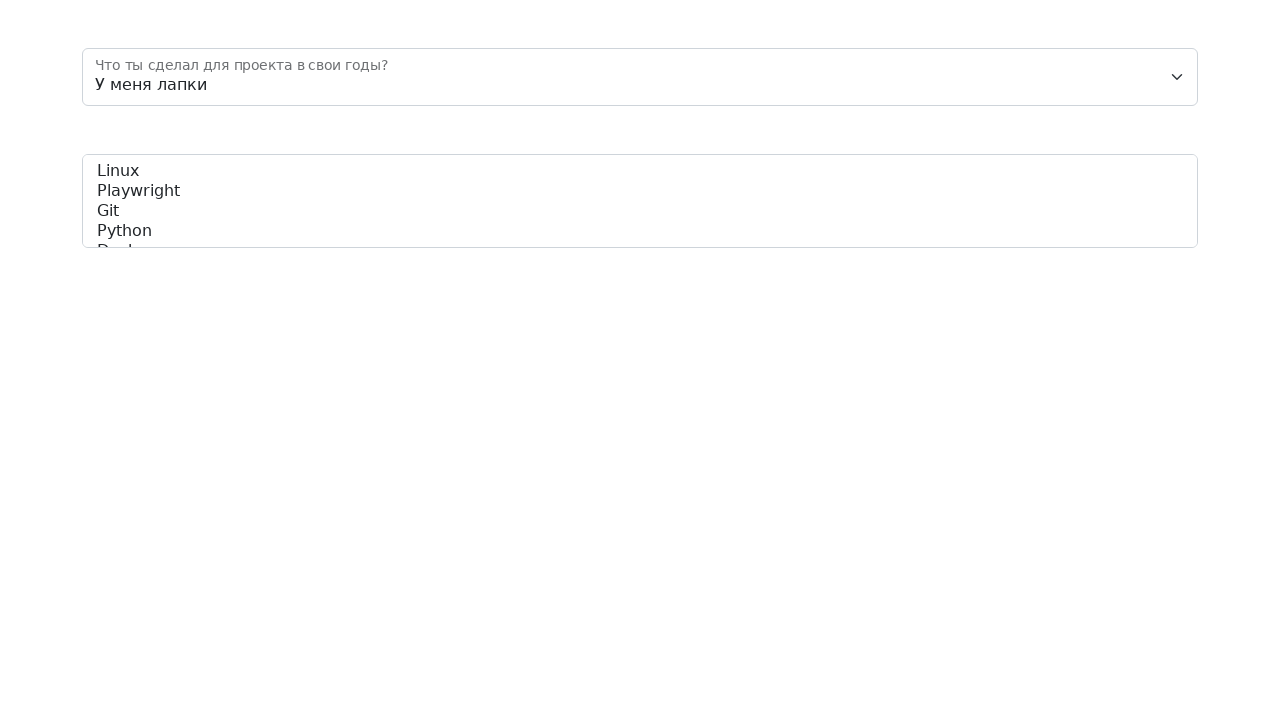

Selected option by index 1 from dropdown on #floatingSelect
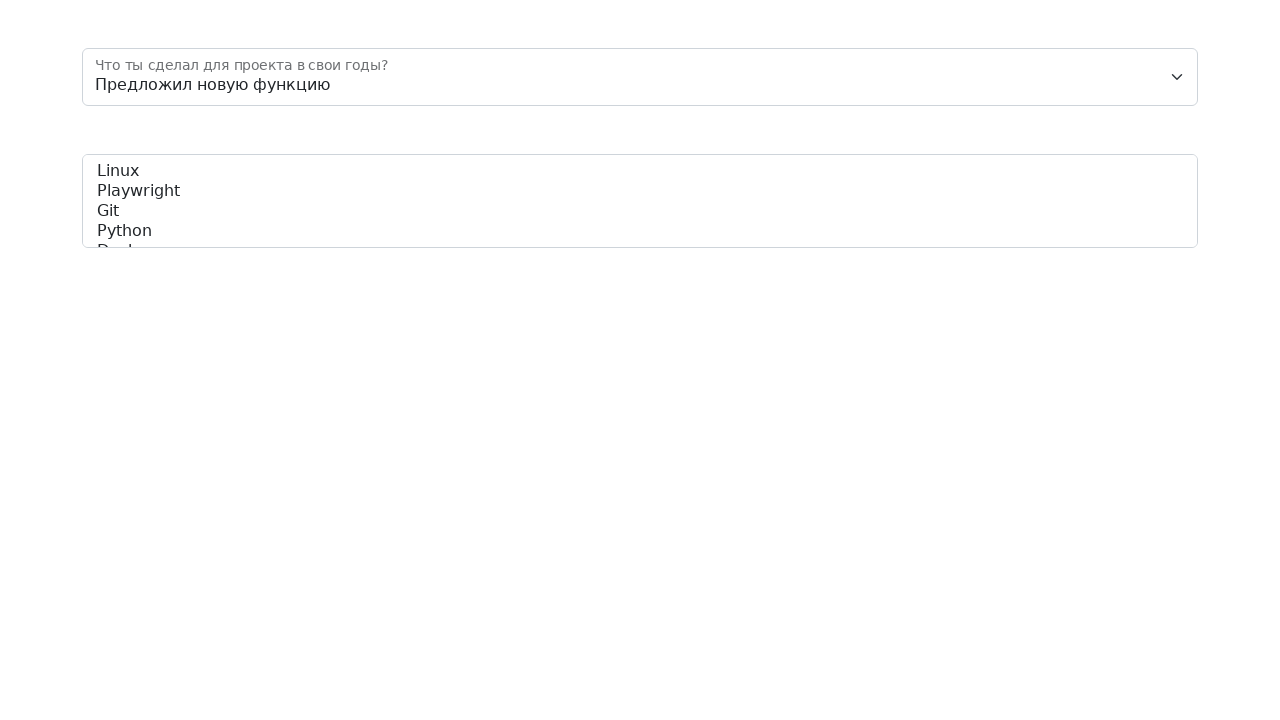

Selected option by label 'Нашел и завел bug' from dropdown on #floatingSelect
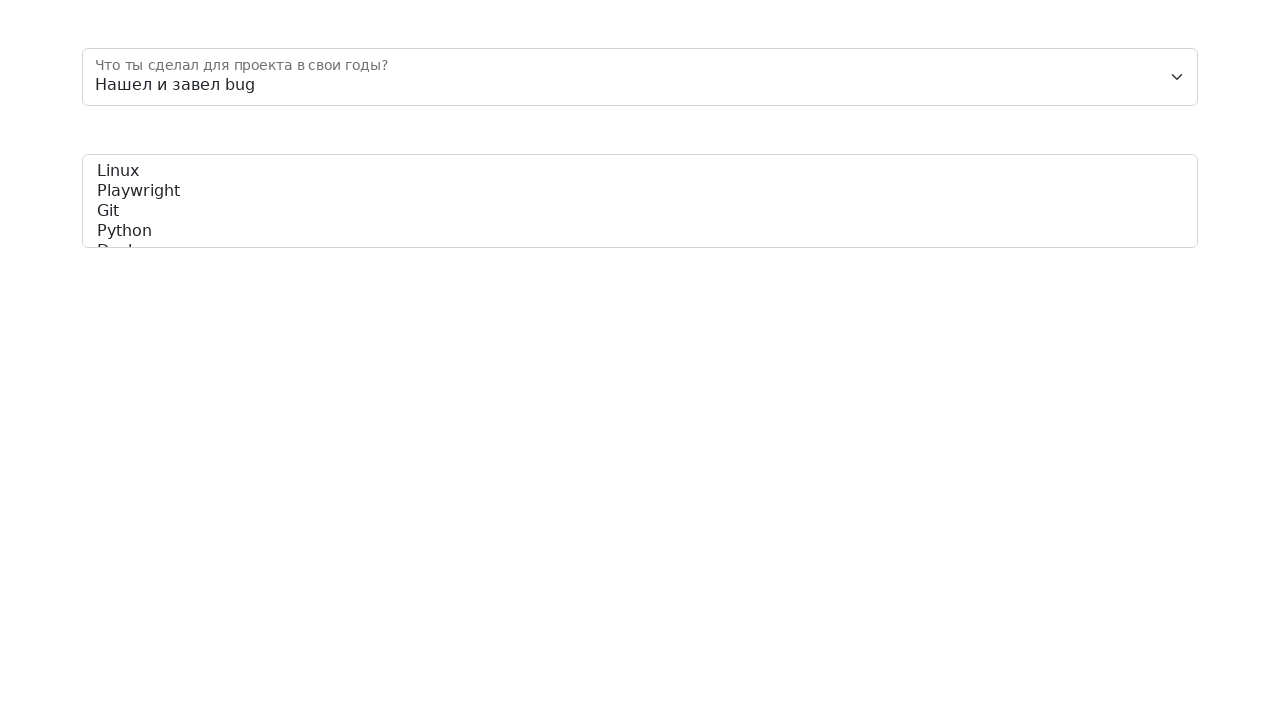

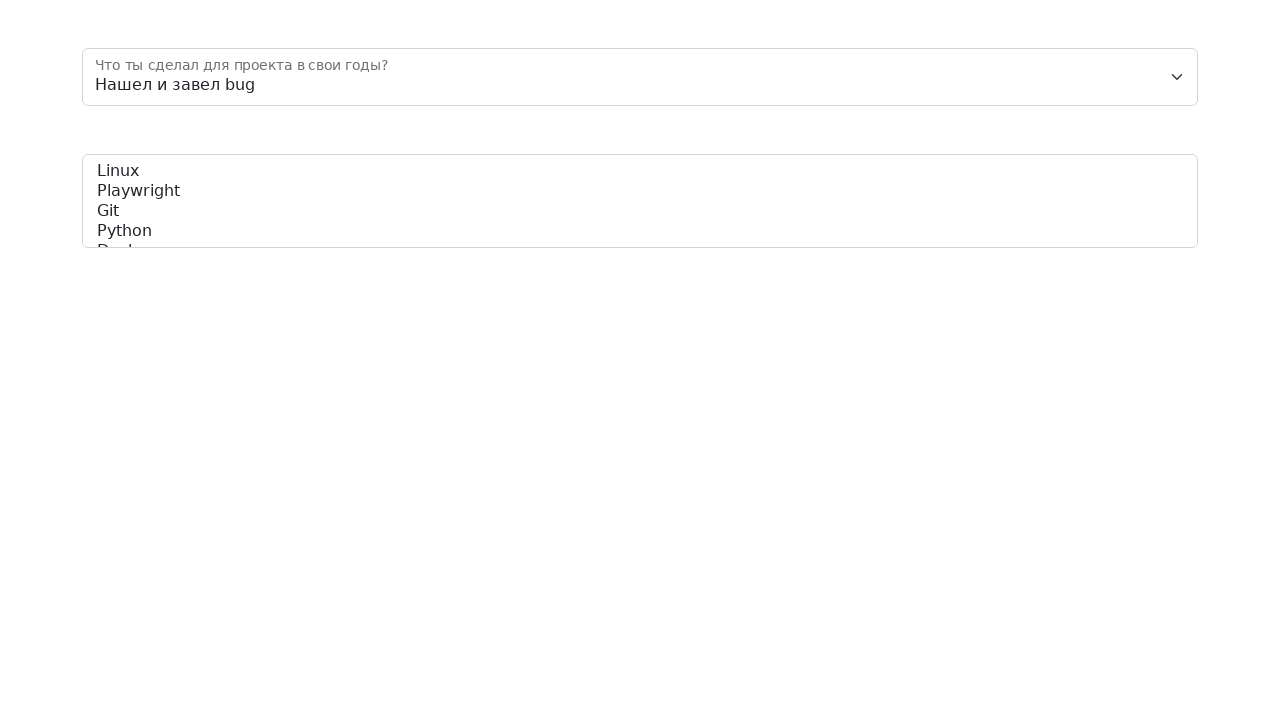